Tests entering text in a JavaScript prompt but canceling it, verifies null is returned

Starting URL: https://the-internet.herokuapp.com/javascript_alerts

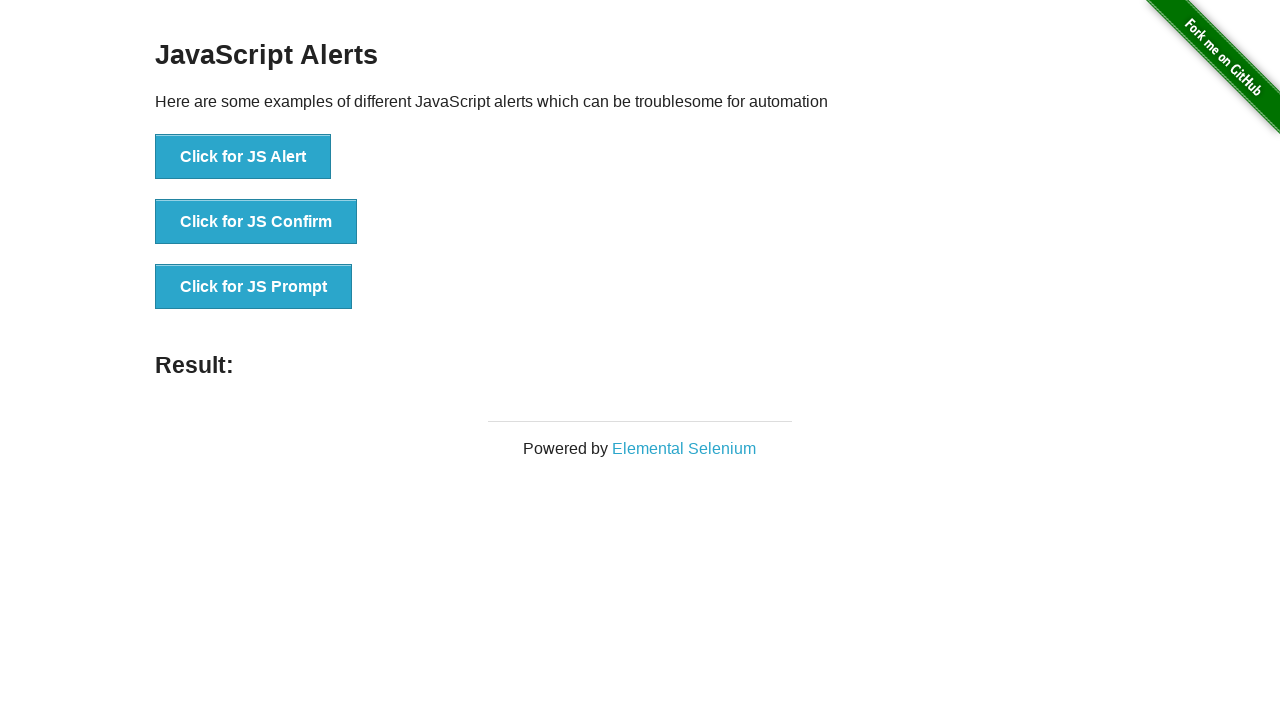

Set up dialog handler to dismiss prompts
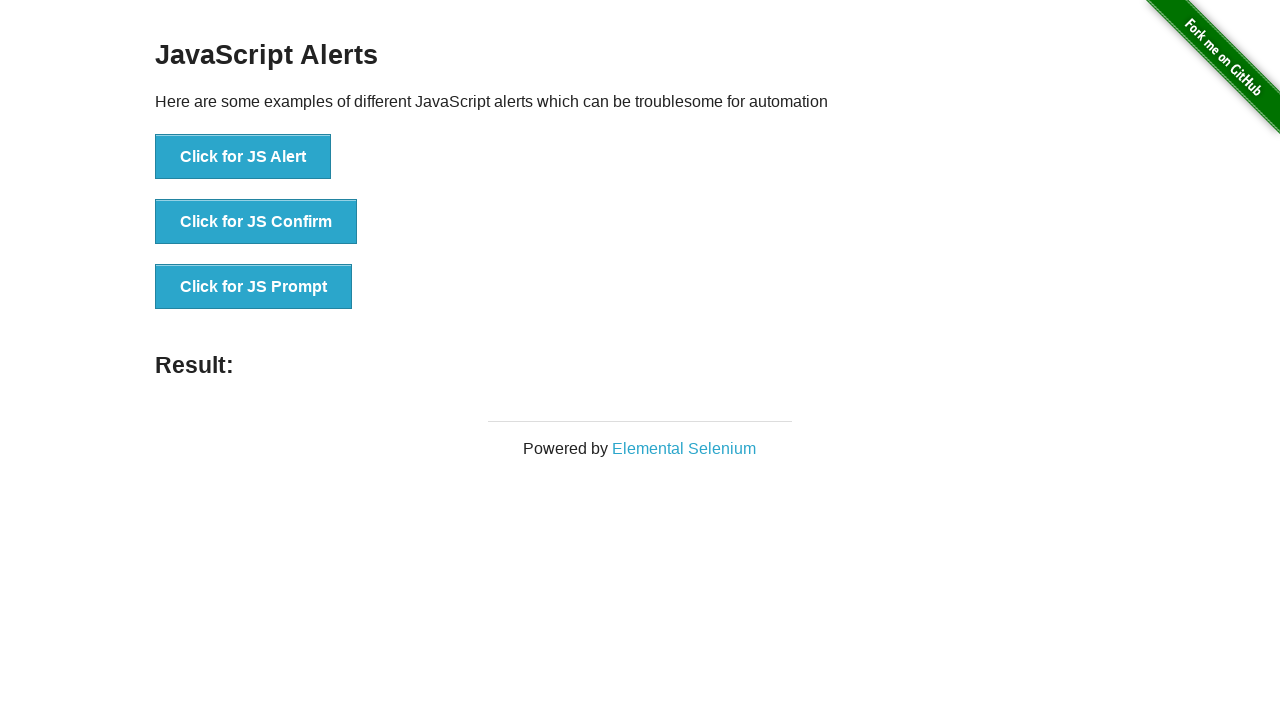

Clicked the JS Prompt button at (254, 287) on xpath=//li//button[contains(text(), 'Click for JS Prompt')]
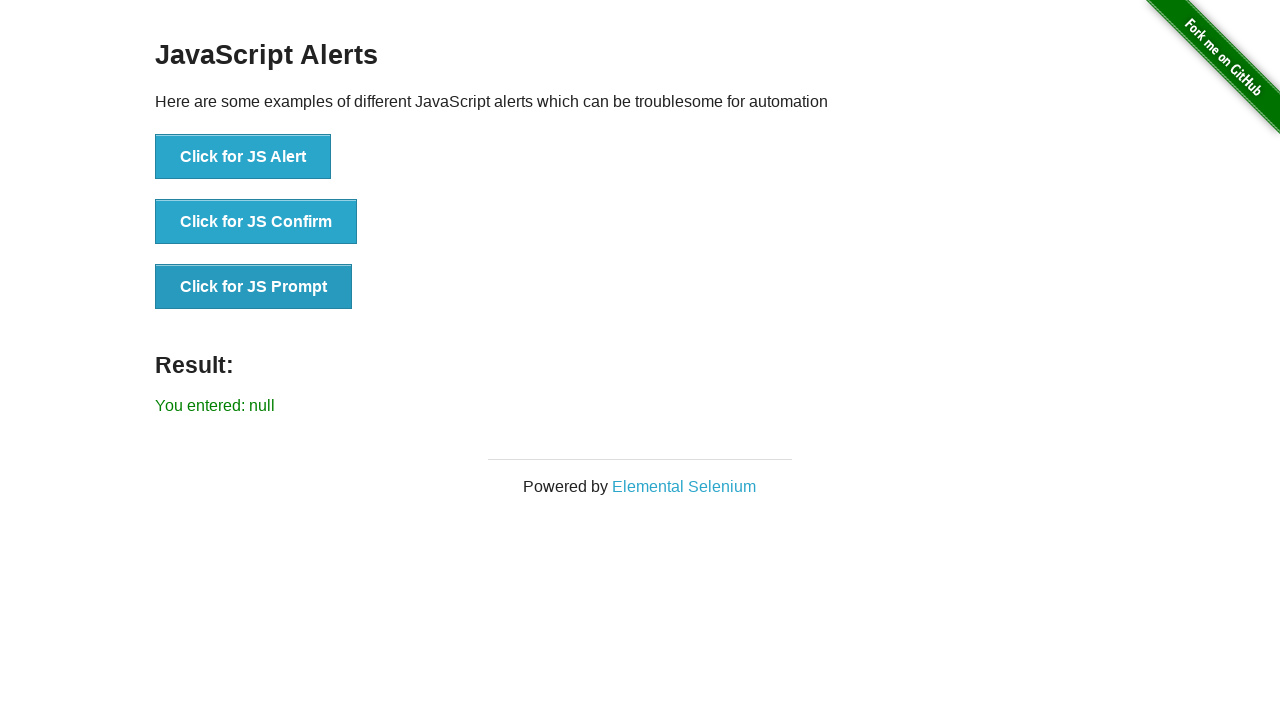

Verified result message shows 'You entered: null' after canceling prompt
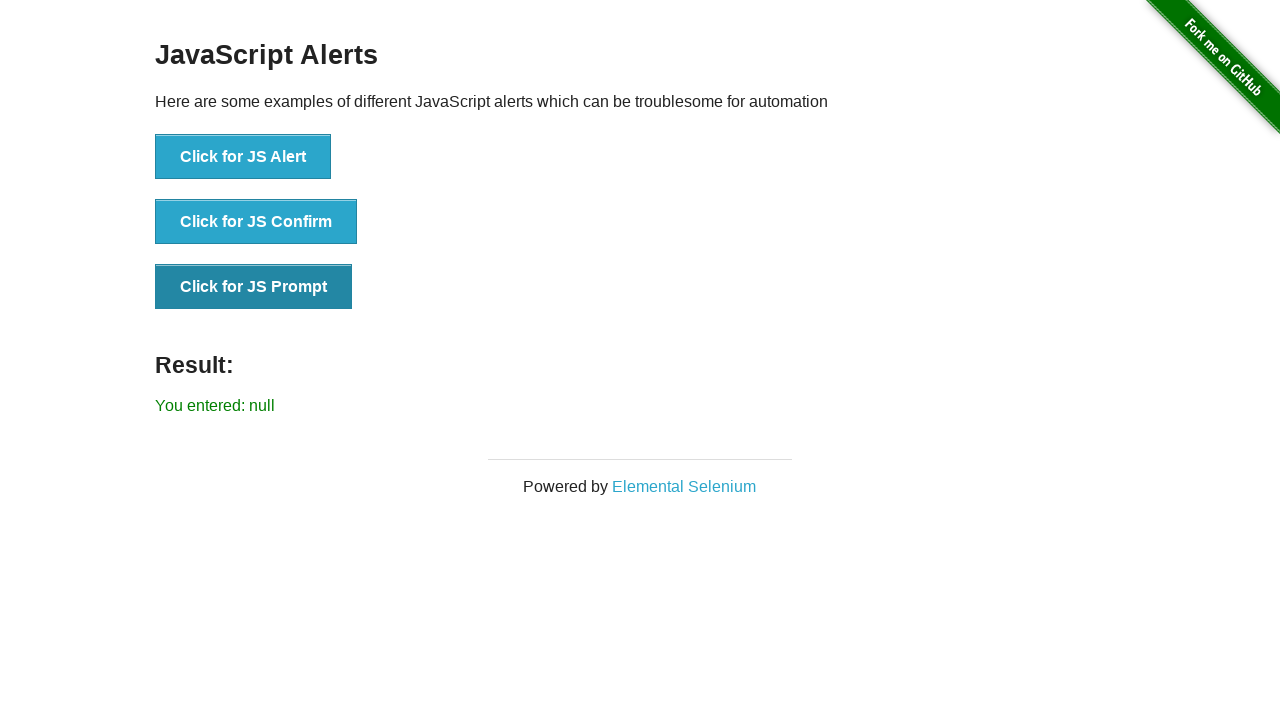

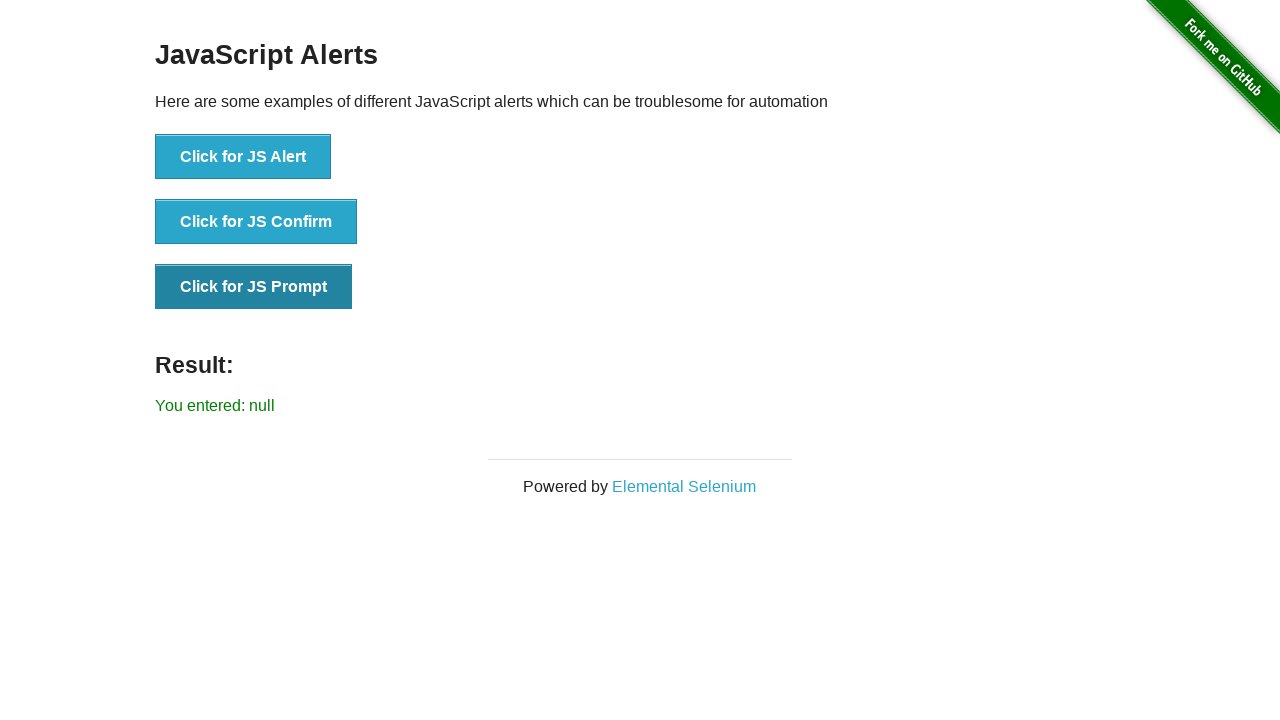